Navigates to the Playwright Python documentation page and scrolls down 900 pixels using JavaScript evaluation

Starting URL: https://playwright.dev/python

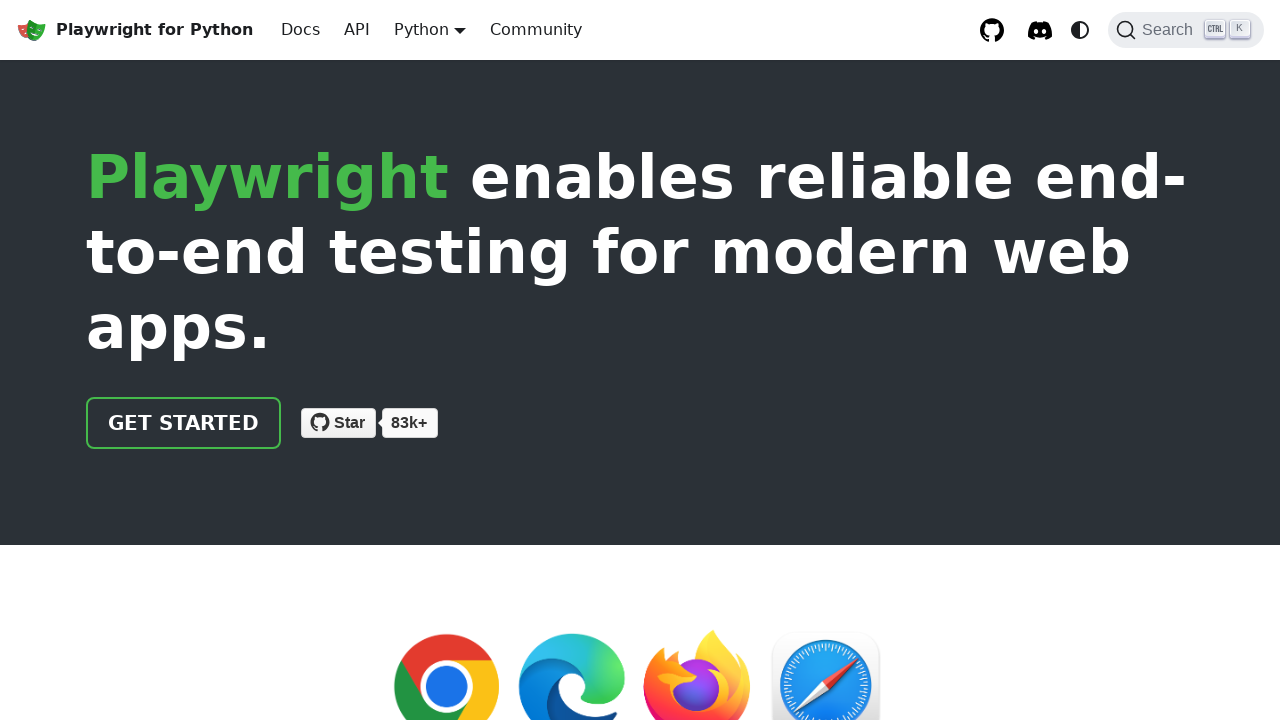

Navigated to Playwright Python documentation page
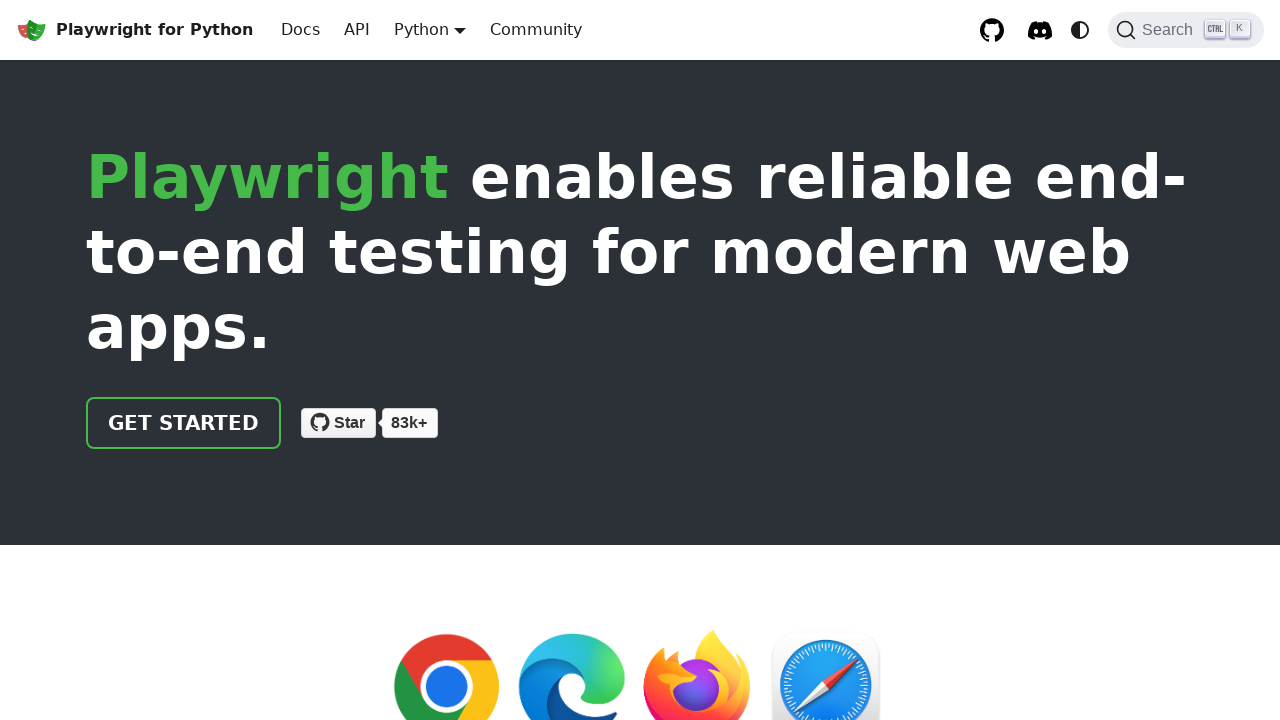

Scrolled down 900 pixels using JavaScript evaluation
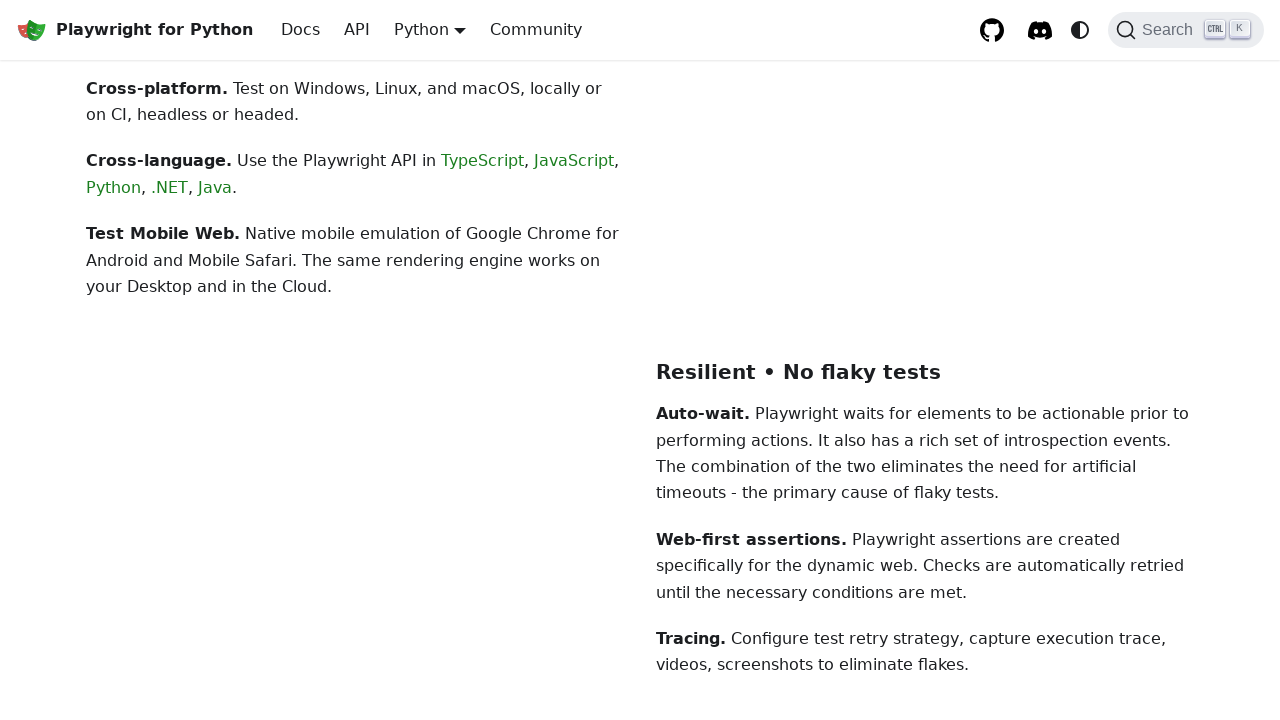

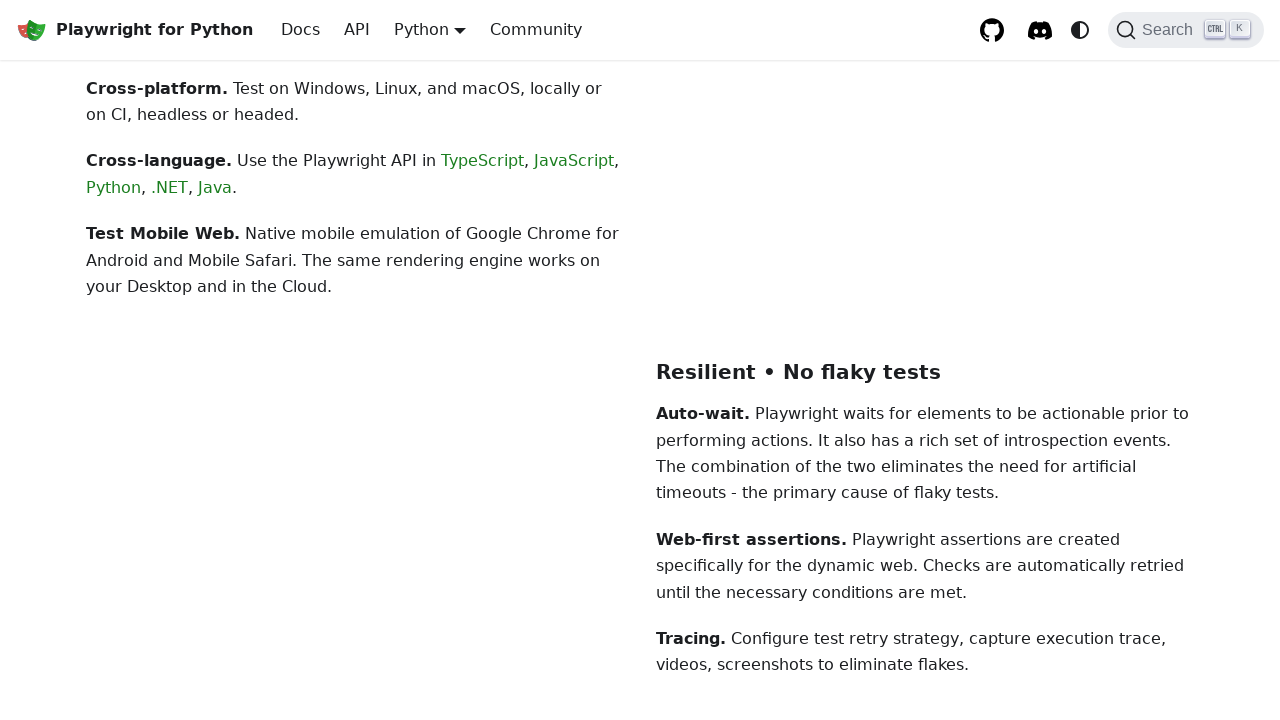